Tests switching to Bootstrap 2 version, entering a date, then clearing the input, and verifying the field is empty.

Starting URL: https://uxsolutions.github.io/bootstrap-datepicker/?markup=input&format=&weekStart=&startDate=&endDate=&startView=0&minViewMode=0&maxViewMode=4&todayBtn=false&clearBtn=false&language=en&orientation=auto&multidate=&multidateSeparator=&keyboardNavigation=on&forceParse=on#sandbox

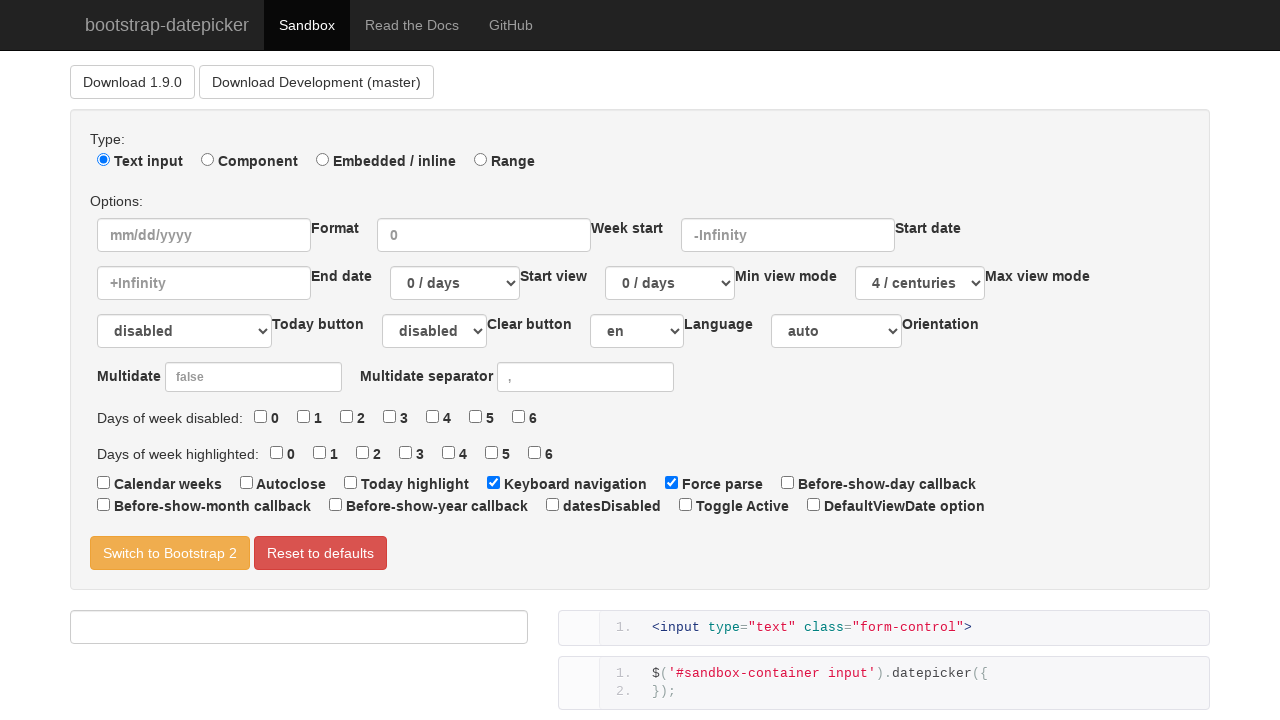

Clicked 'Switch to Bootstrap 2' link at (170, 553) on text=Switch to Bootstrap 2
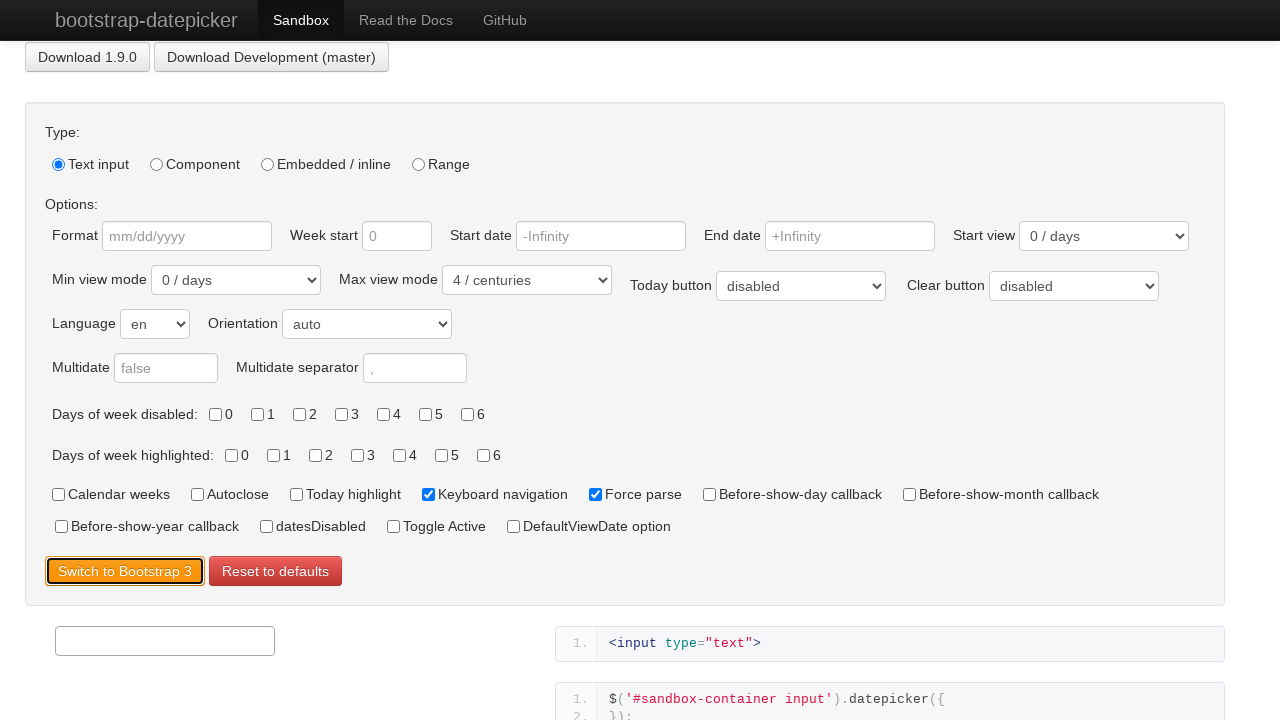

Entered date '11/11/2000' into datepicker input field on //div[@id="sandbox-container"]/input
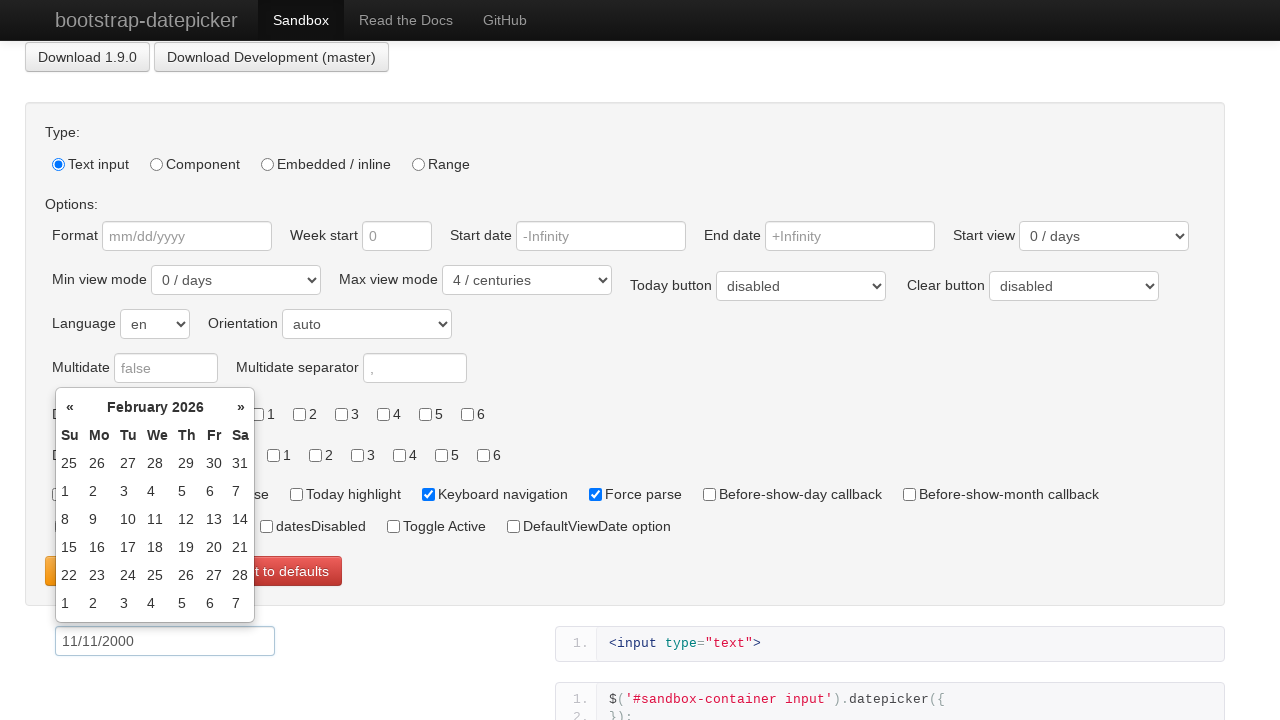

Clicked outside input to trigger blur event at (890, 644) on #sandbox-html
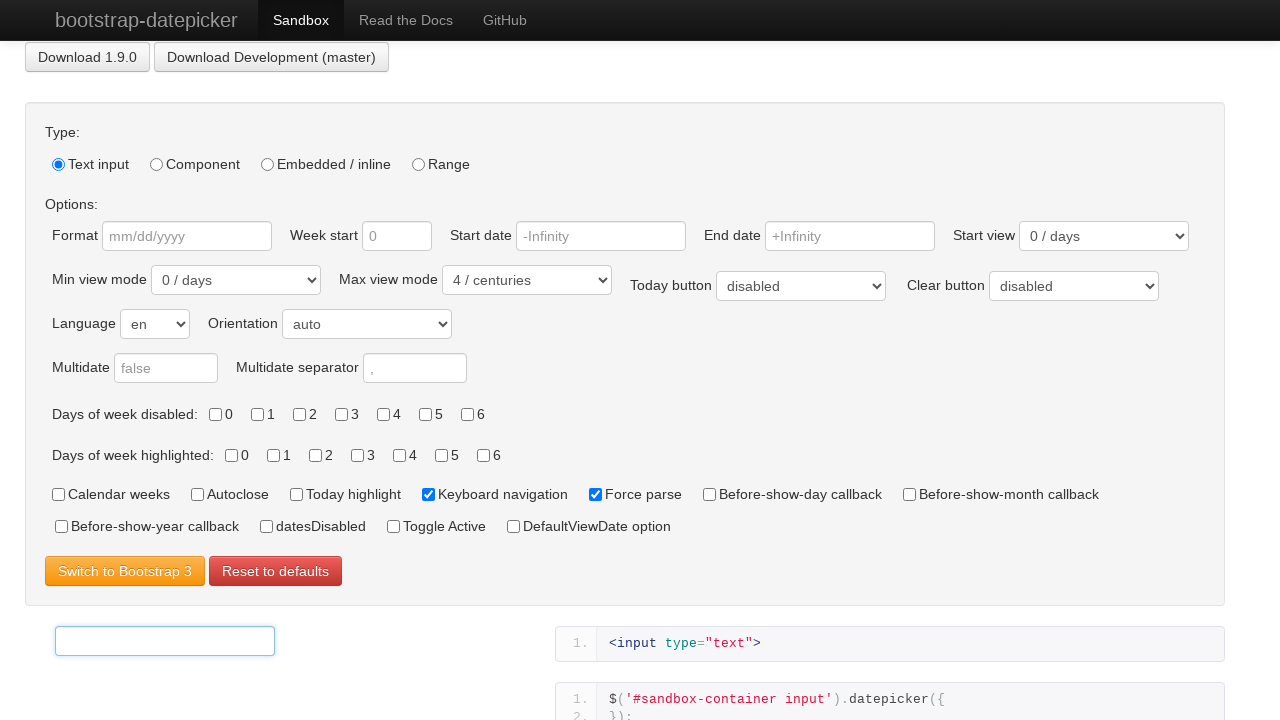

Cleared the datepicker input field on //div[@id="sandbox-container"]/input
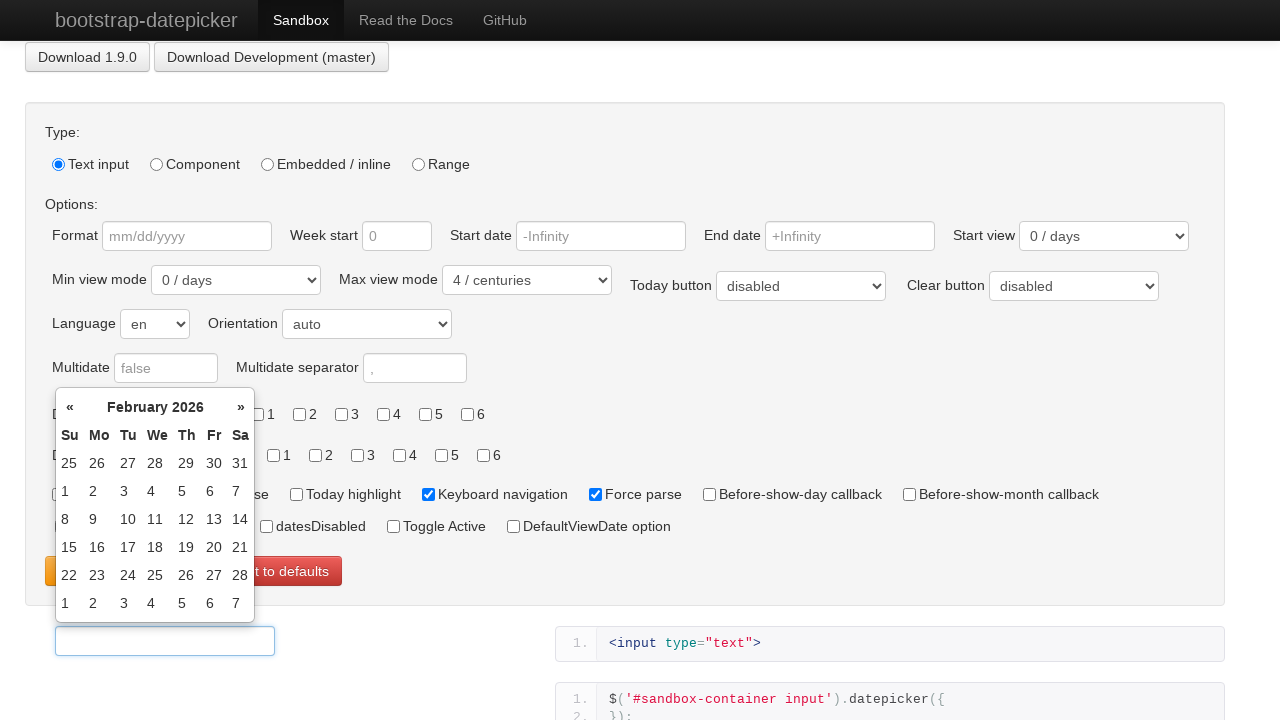

Clicked outside input again to trigger blur event at (890, 644) on #sandbox-html
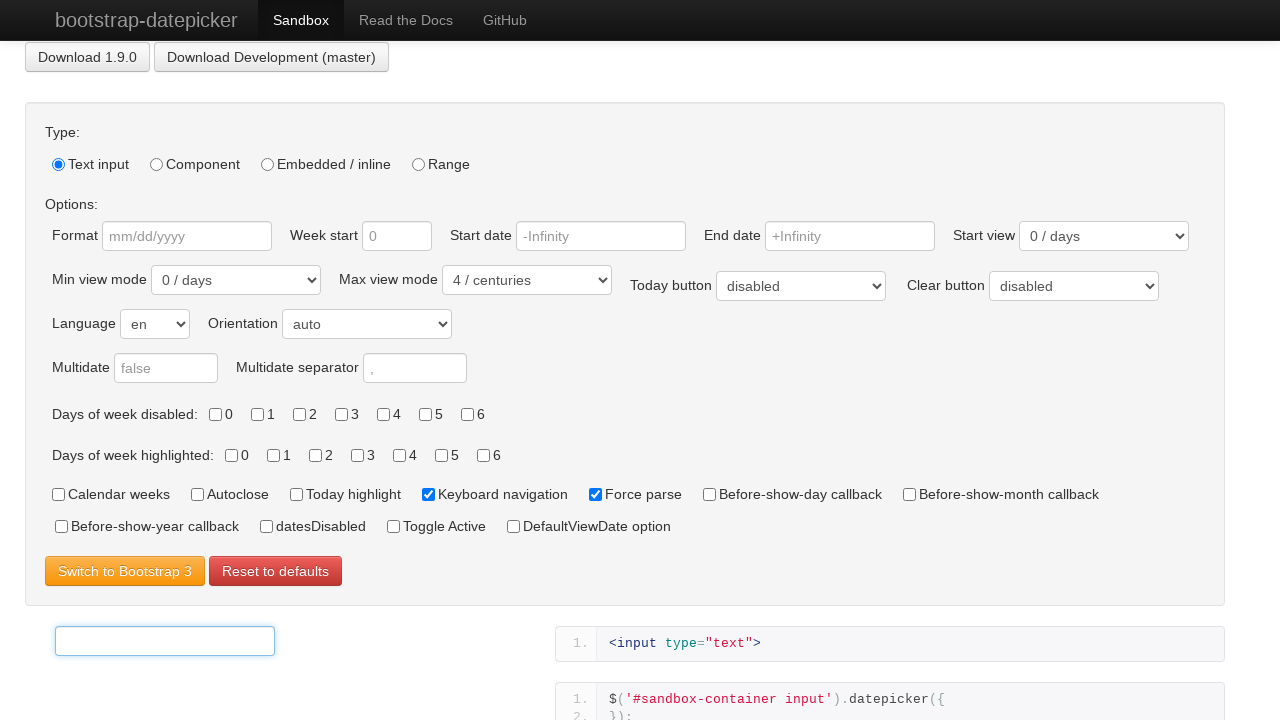

Retrieved input value to verify it is empty
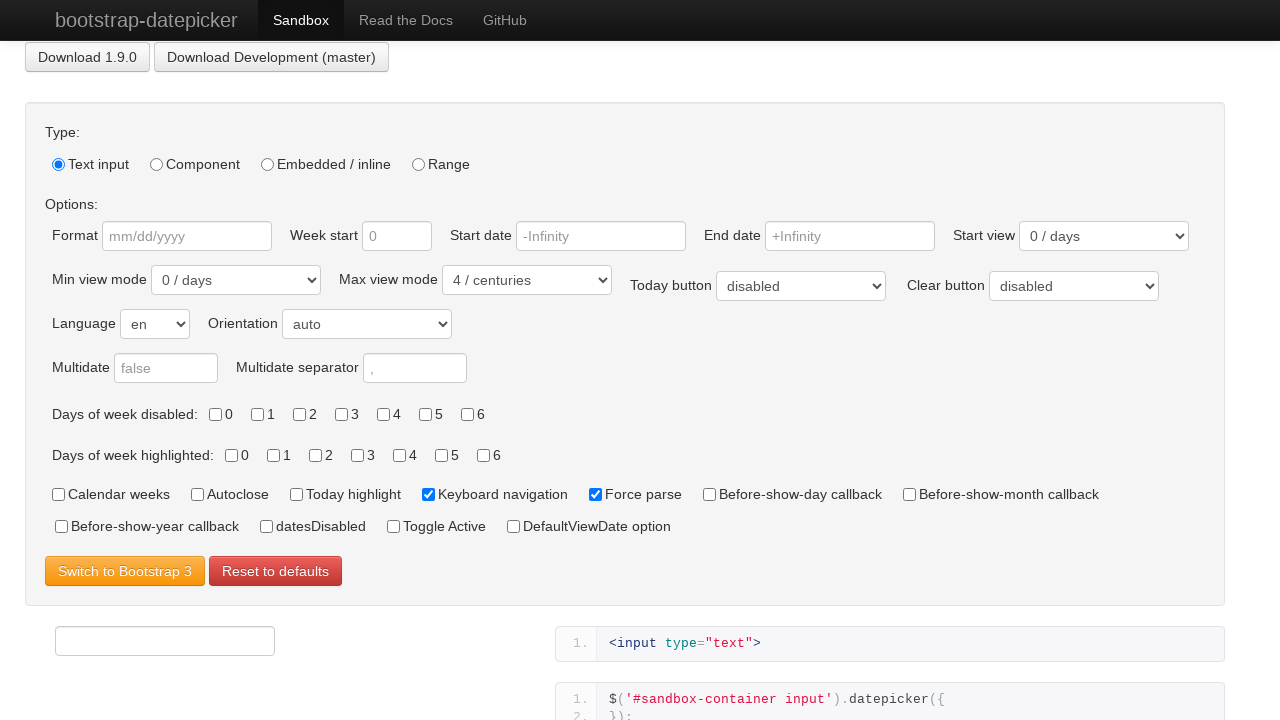

Verified that input field is empty
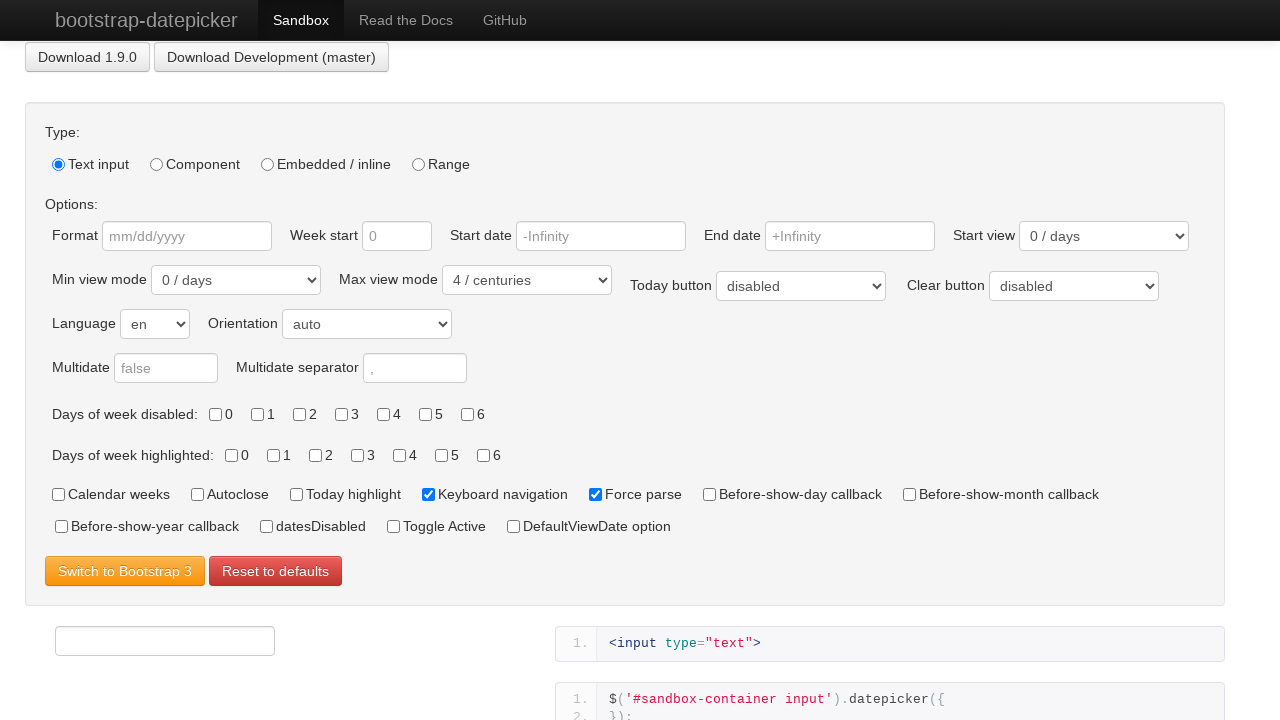

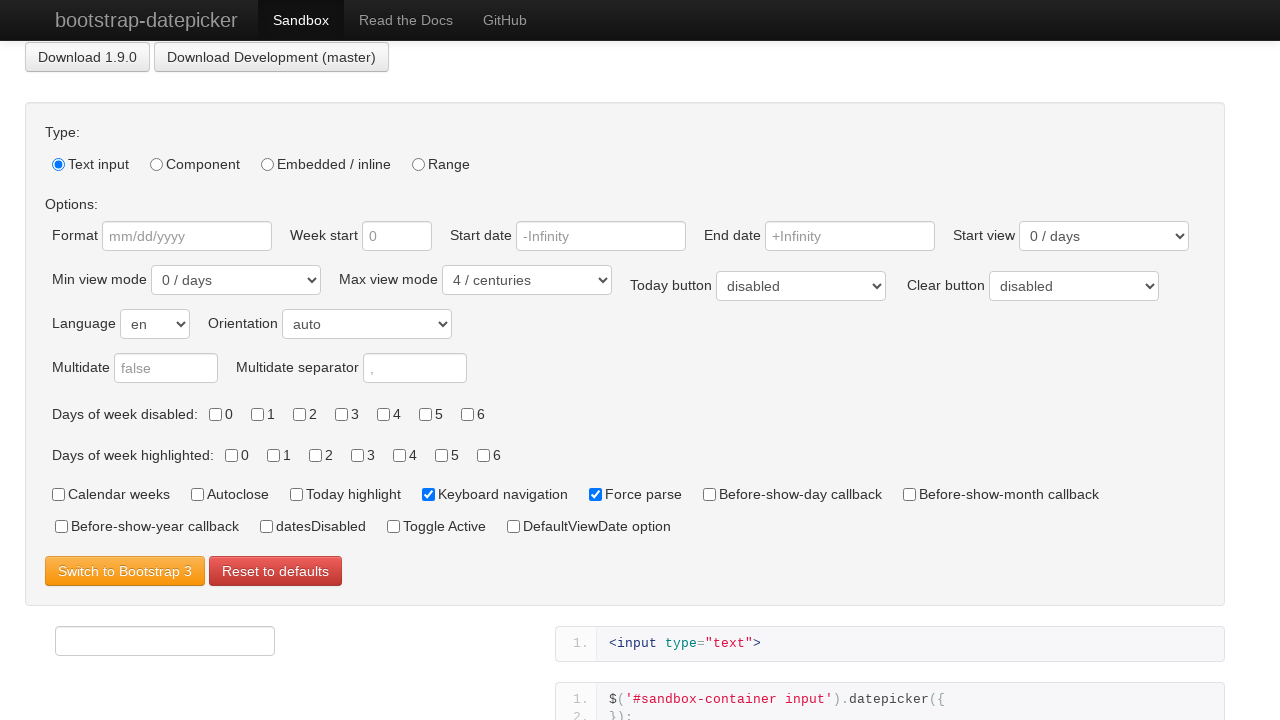